Verifies that Visa and Mastercard payment logos are displayed on the MTS Belarus homepage

Starting URL: https://www.mts.by/

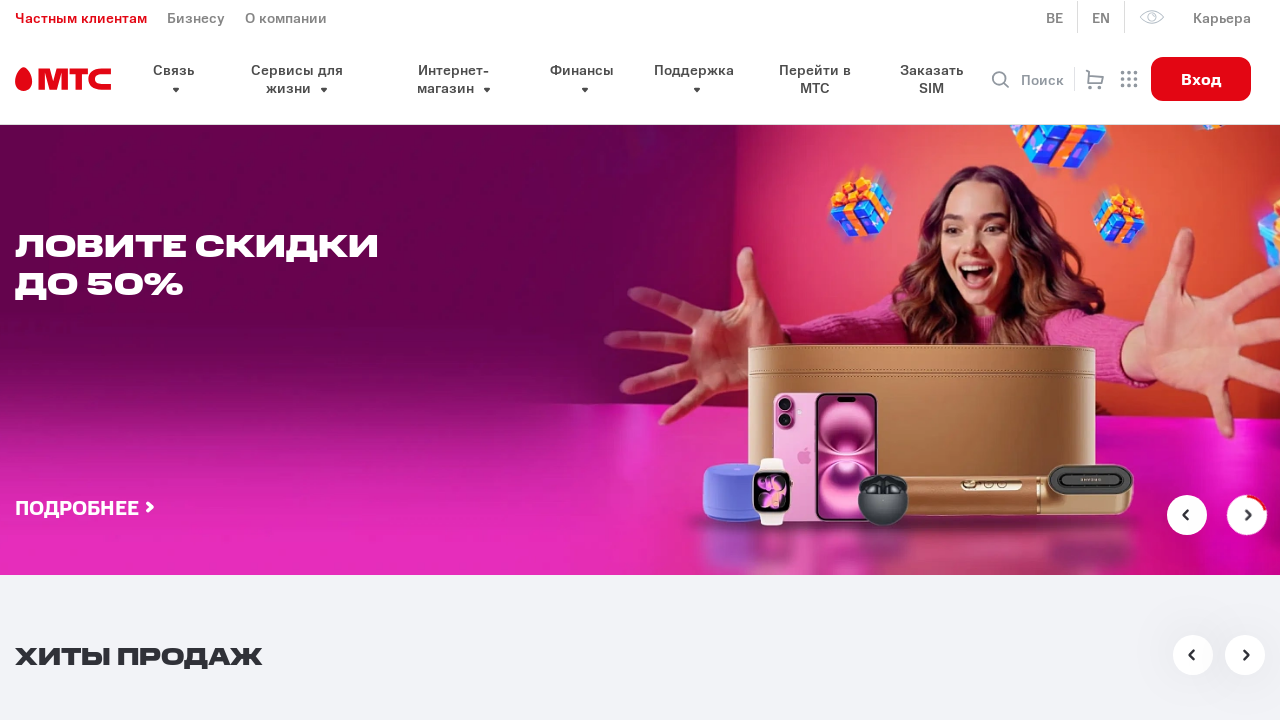

Navigated to MTS Belarus homepage
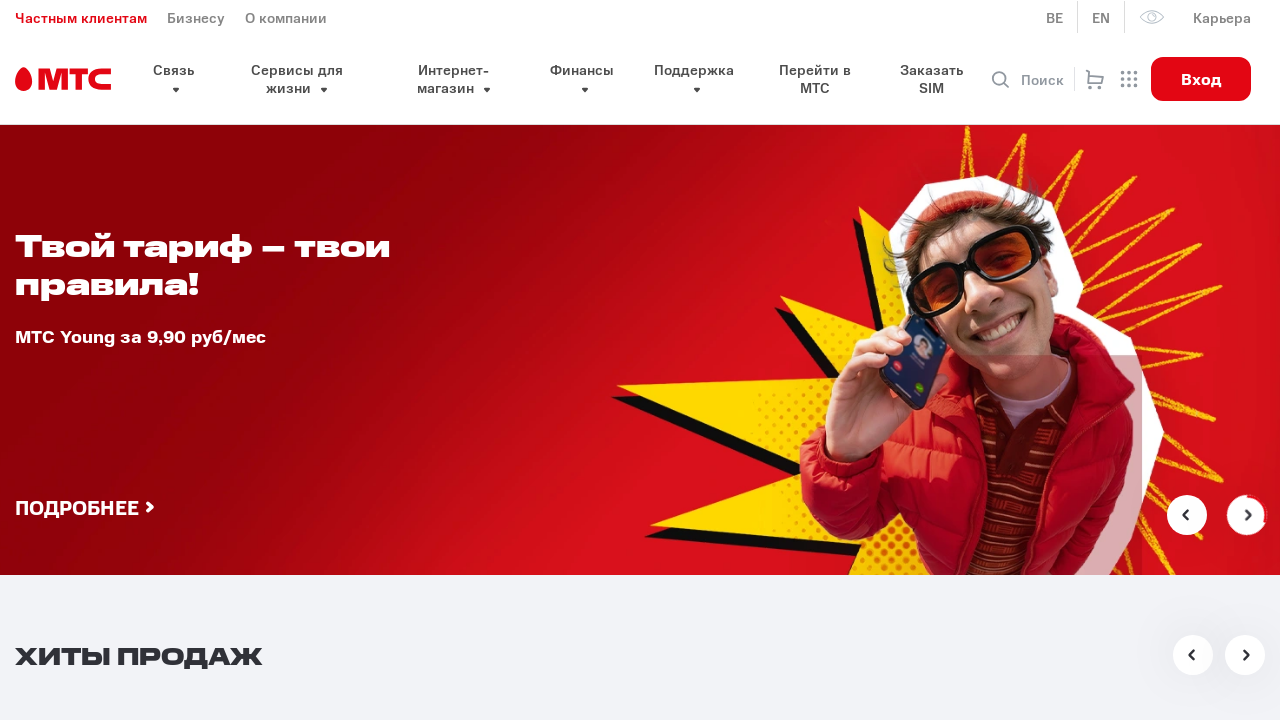

Visa payment logo is visible on the page
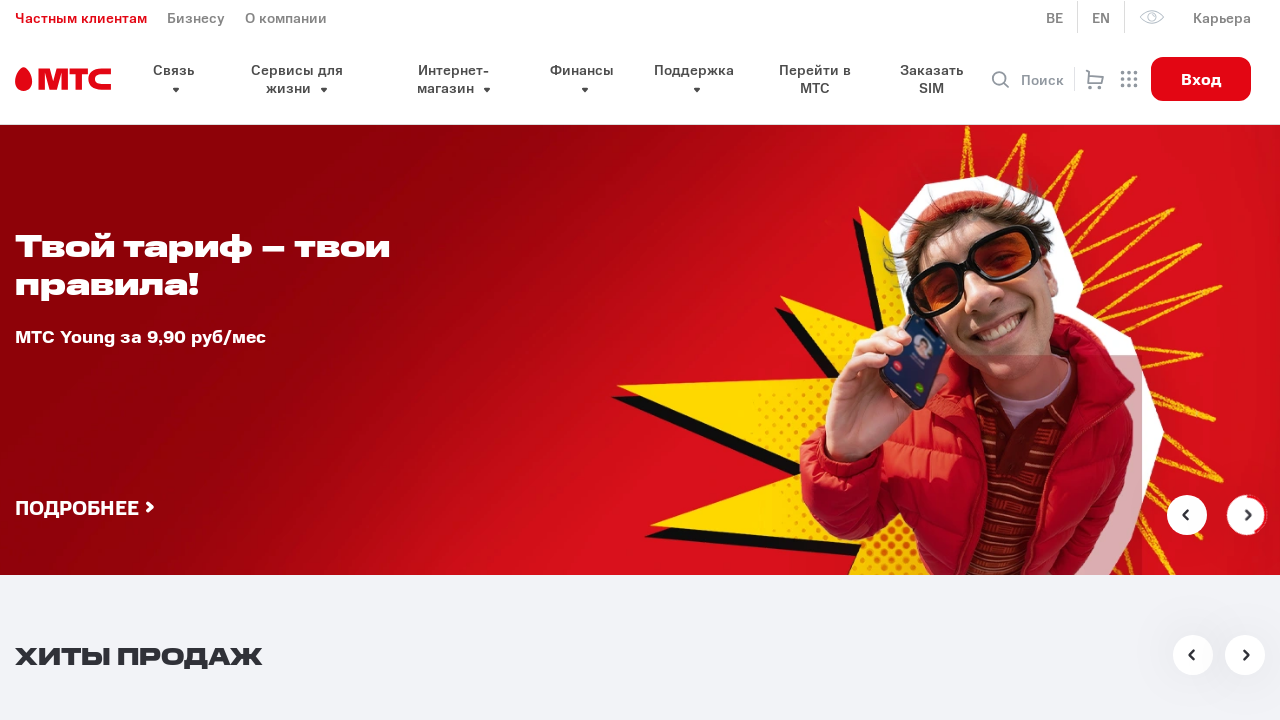

Mastercard payment logo is visible on the page
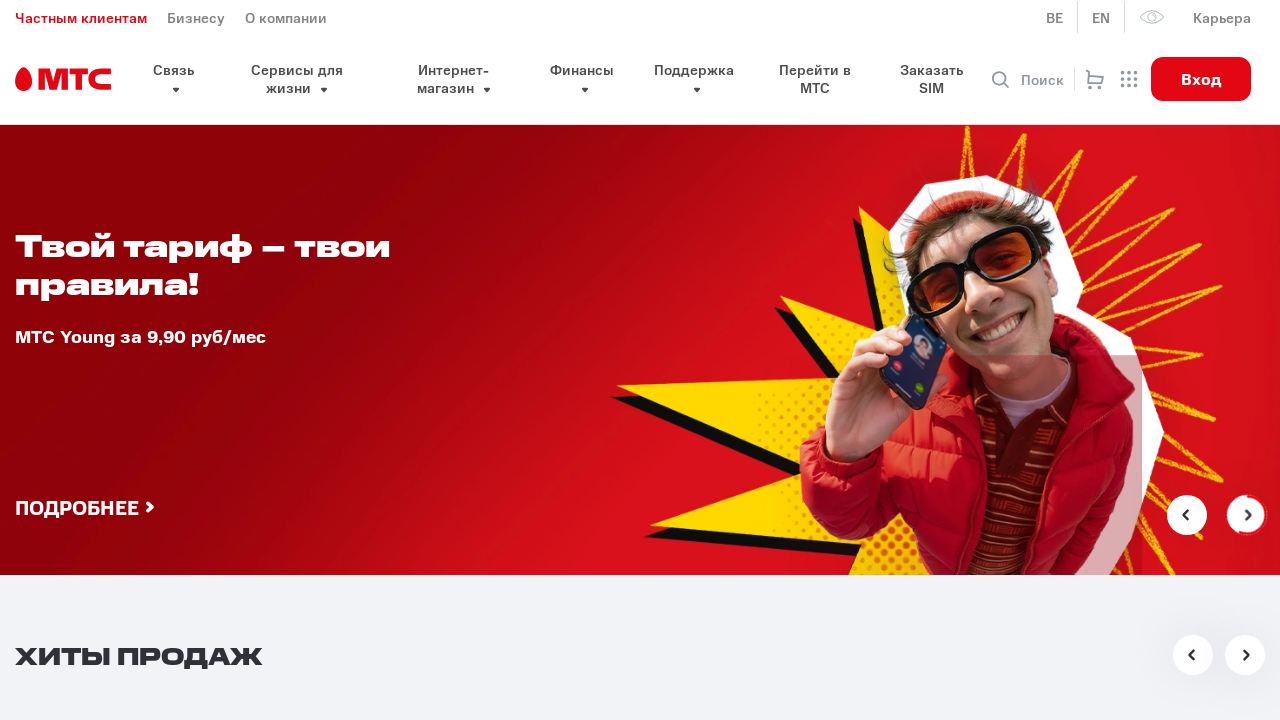

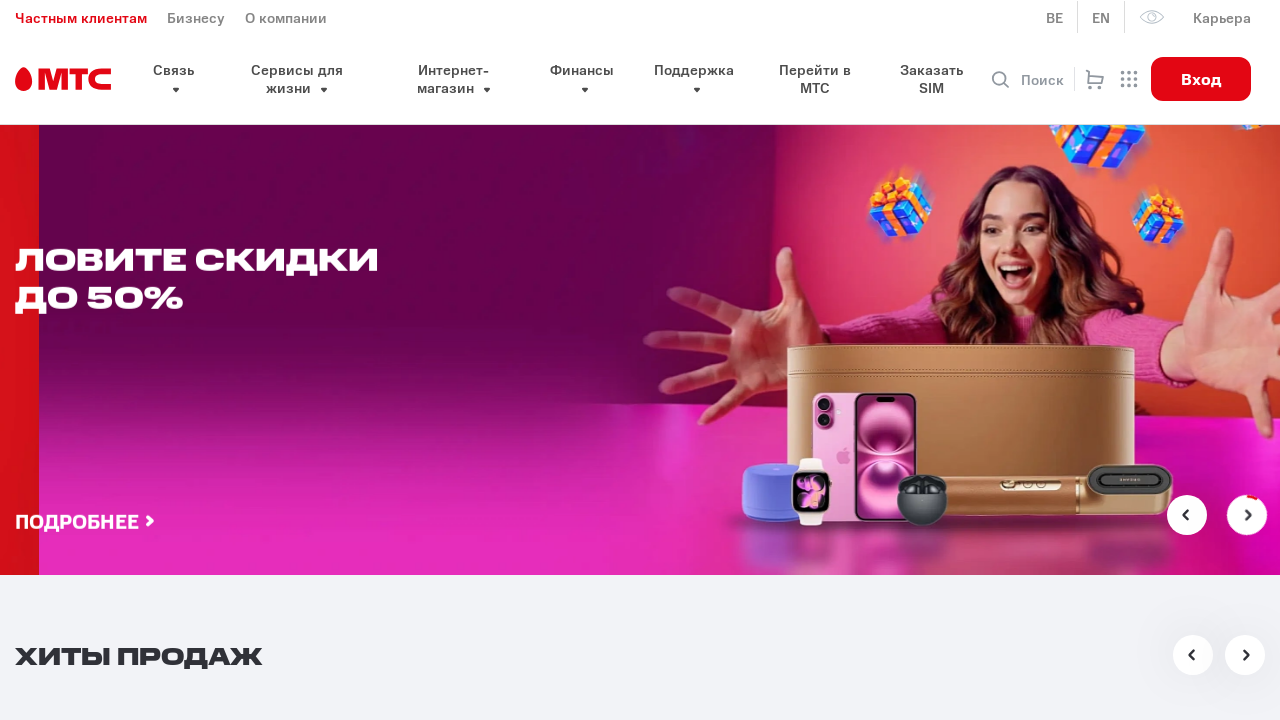